Navigates to Rahul Shetty Academy homepage and verifies the page loads by checking the title

Starting URL: https://rahulshettyacademy.com

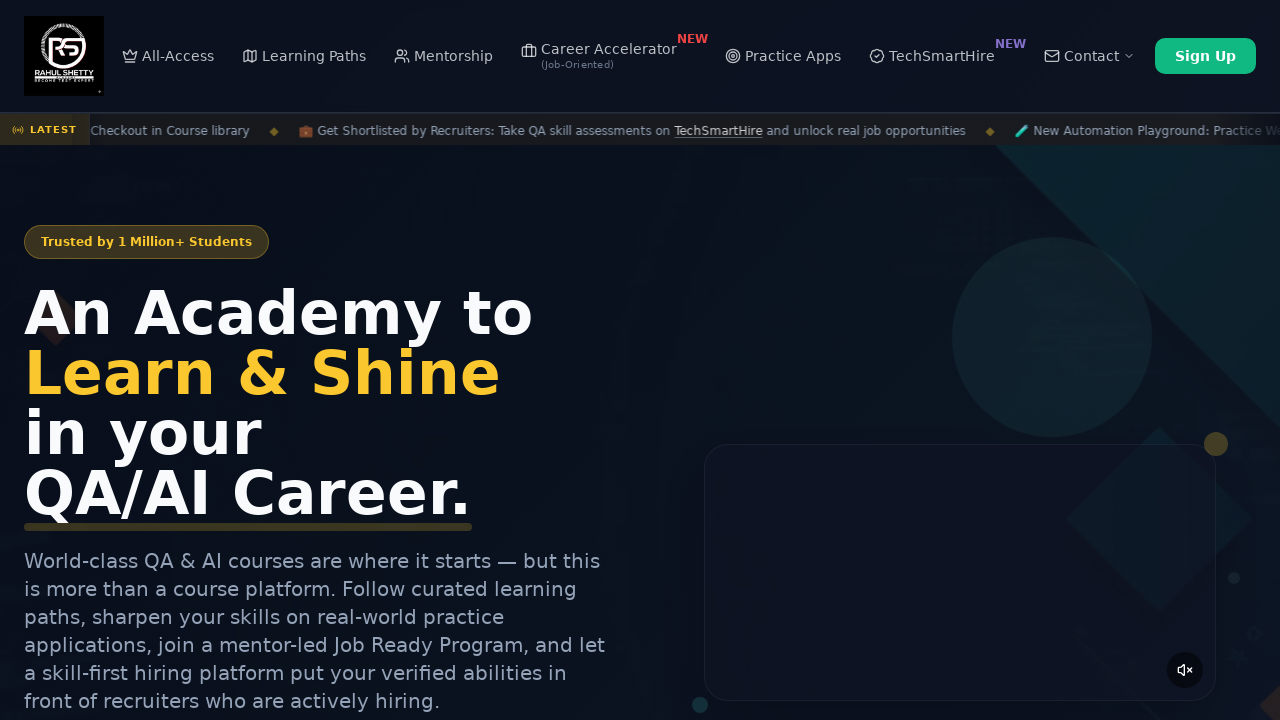

Waited for page to reach domcontentloaded state
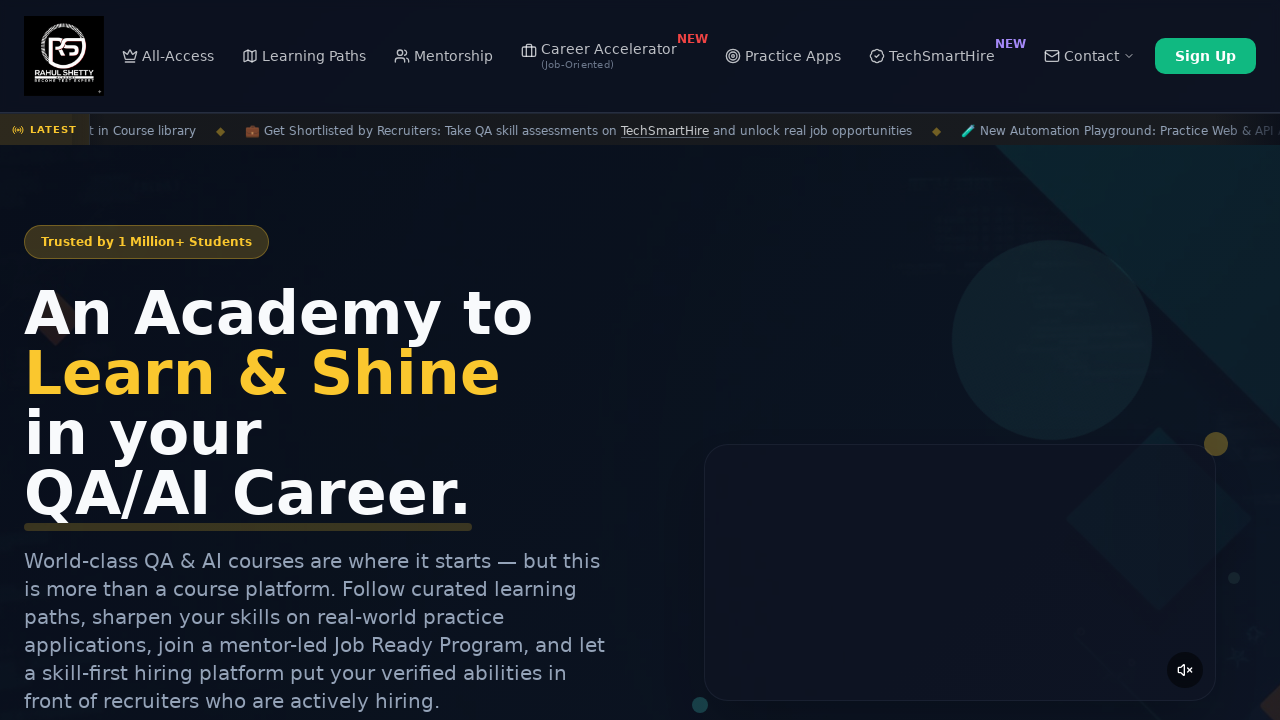

Retrieved page title: Rahul Shetty Academy | QA Automation, Playwright, AI Testing & Online Training
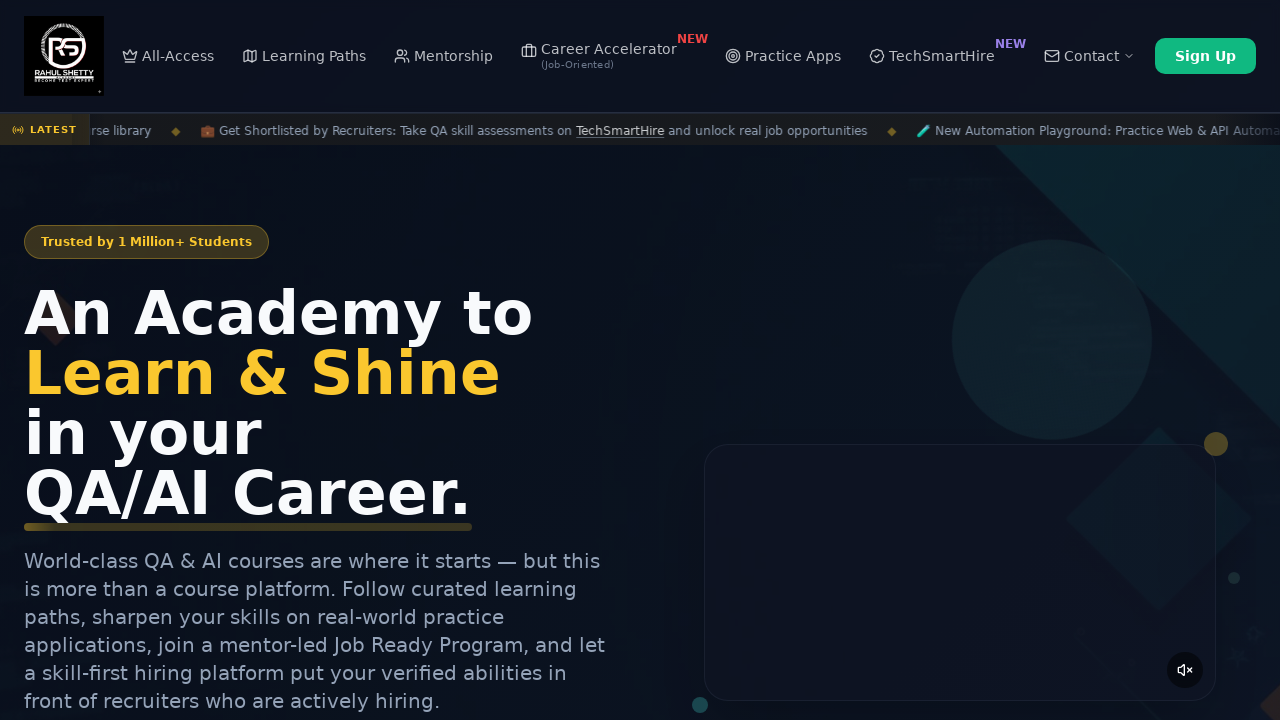

Printed page title to console
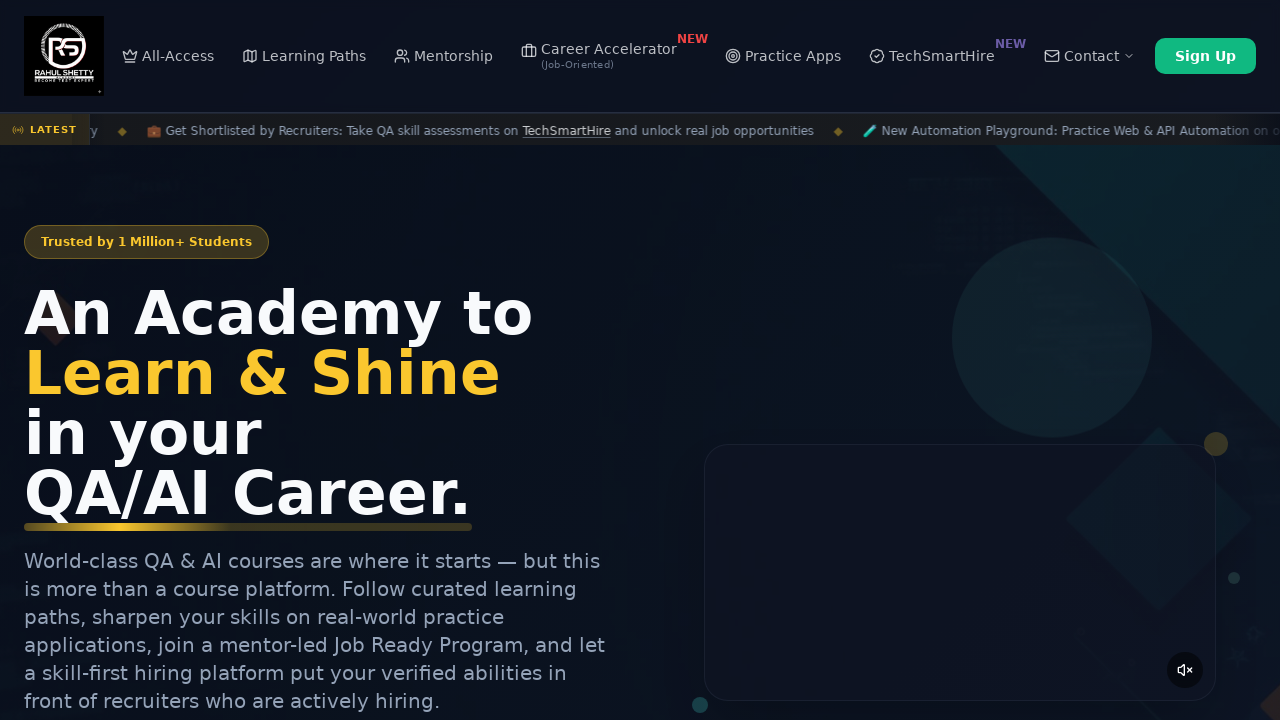

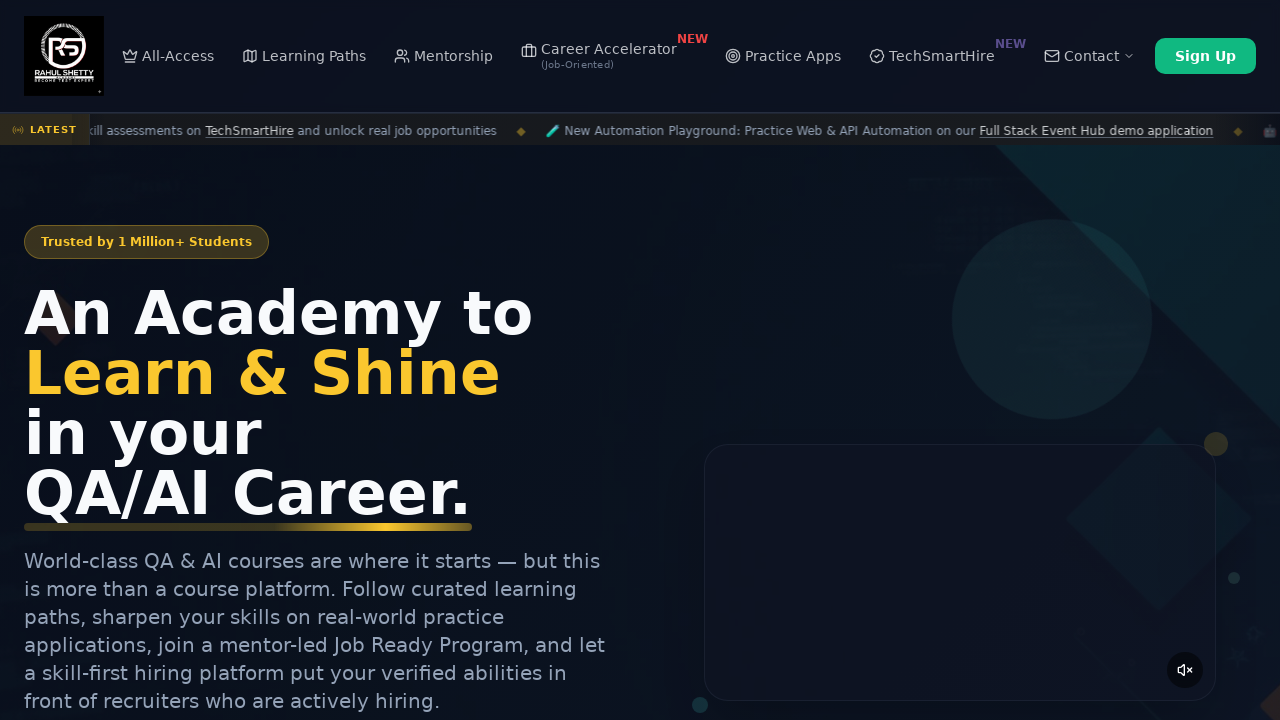